Tests GitHub repository search functionality and verifies that the Issues tab exists in the repository page

Starting URL: https://github.com

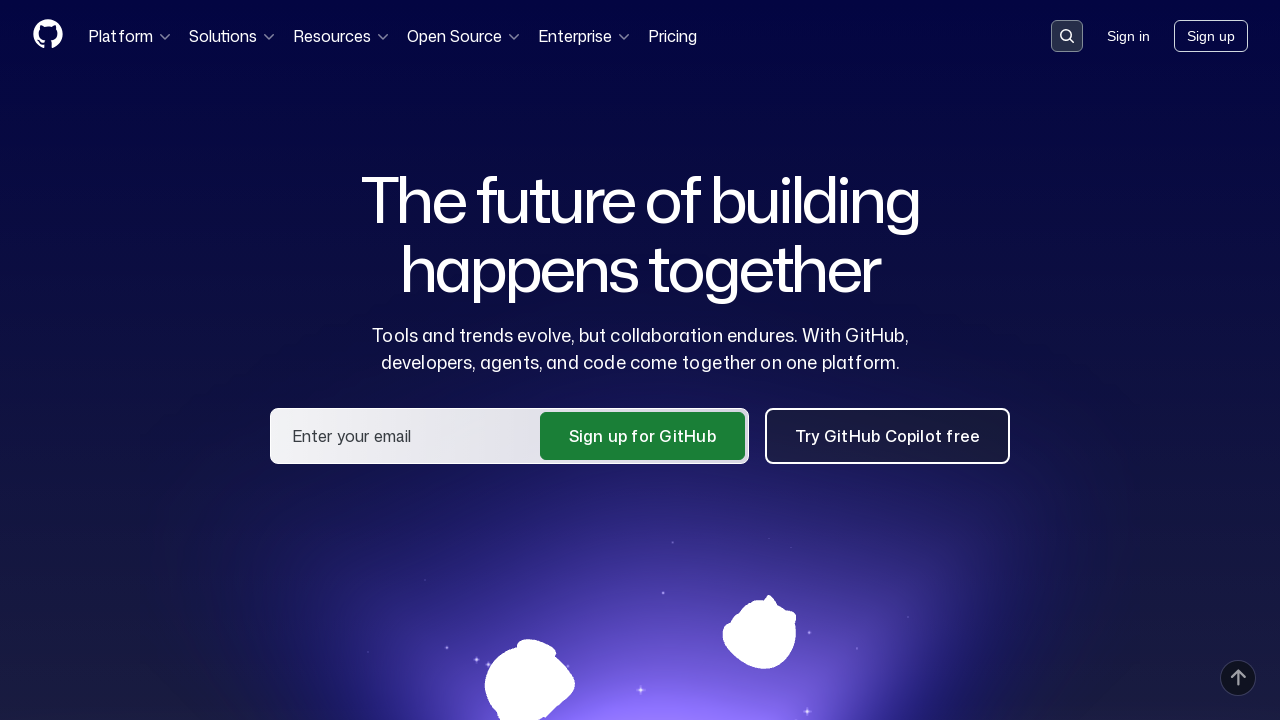

Clicked search button in header at (1067, 36) on .header-search-button
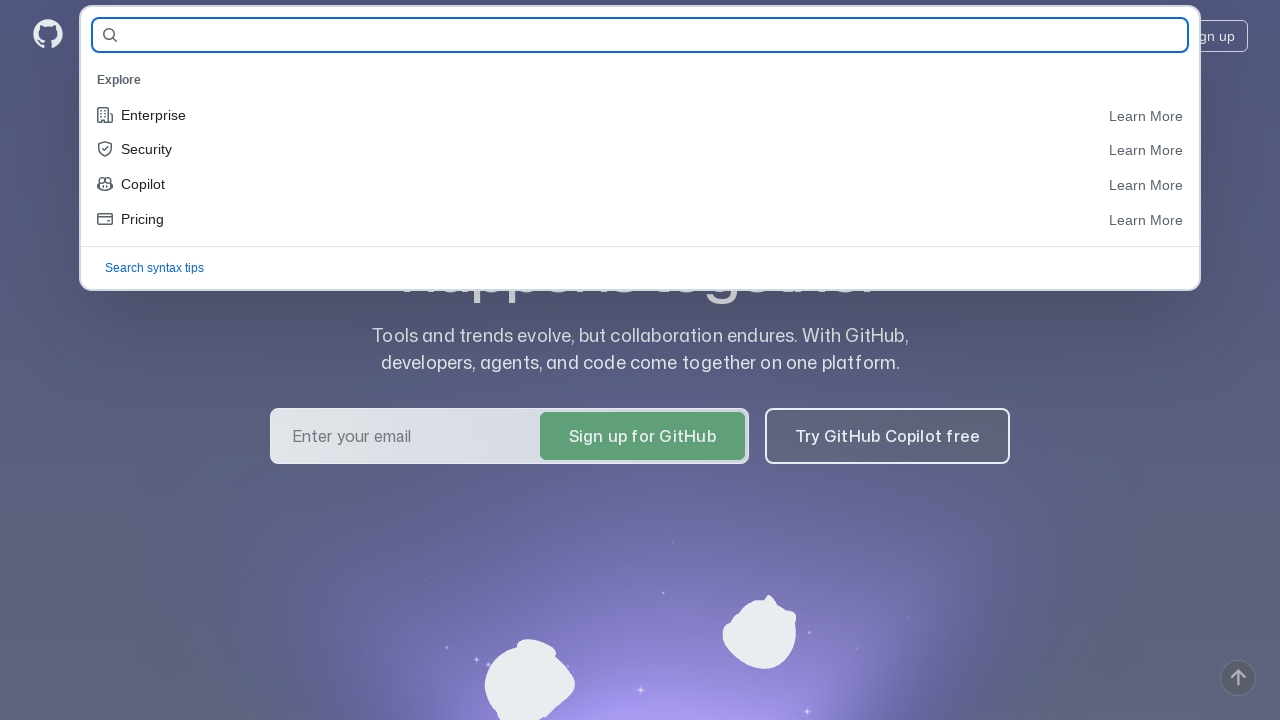

Filled search field with repository name 'dariaAbramkina/qa_quru_homework7' on #query-builder-test
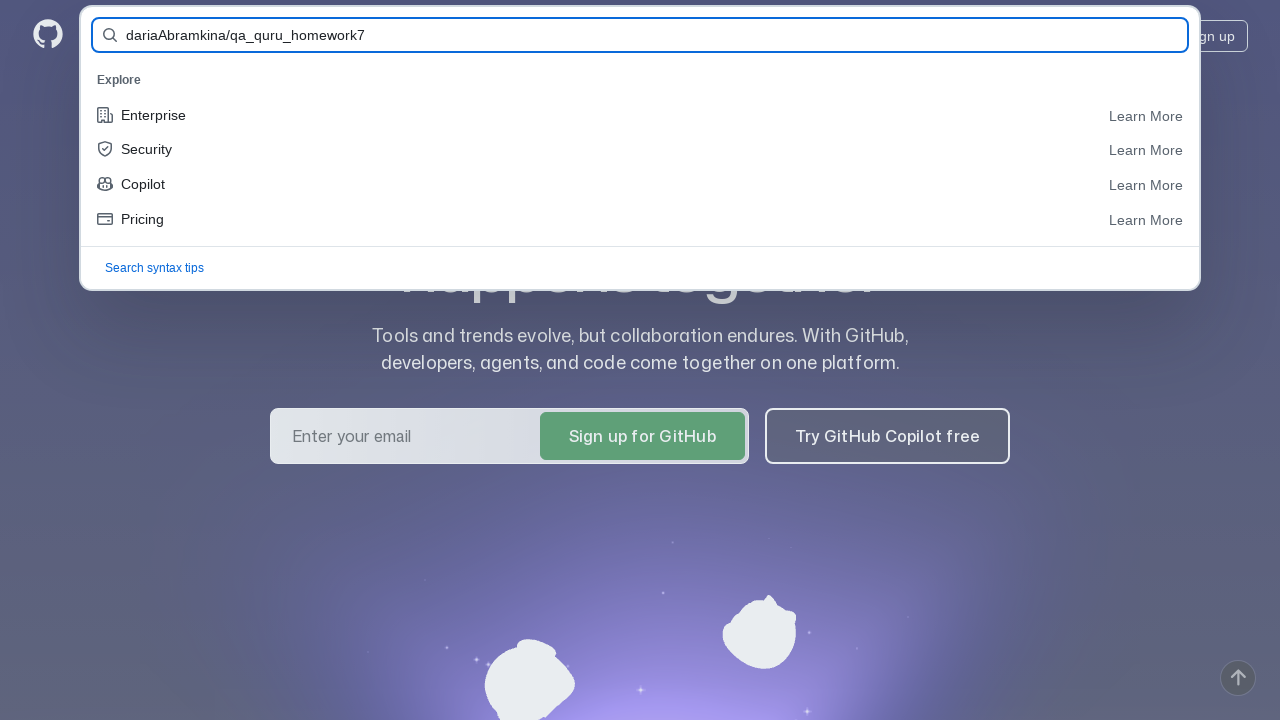

Submitted search form by pressing Enter on #query-builder-test
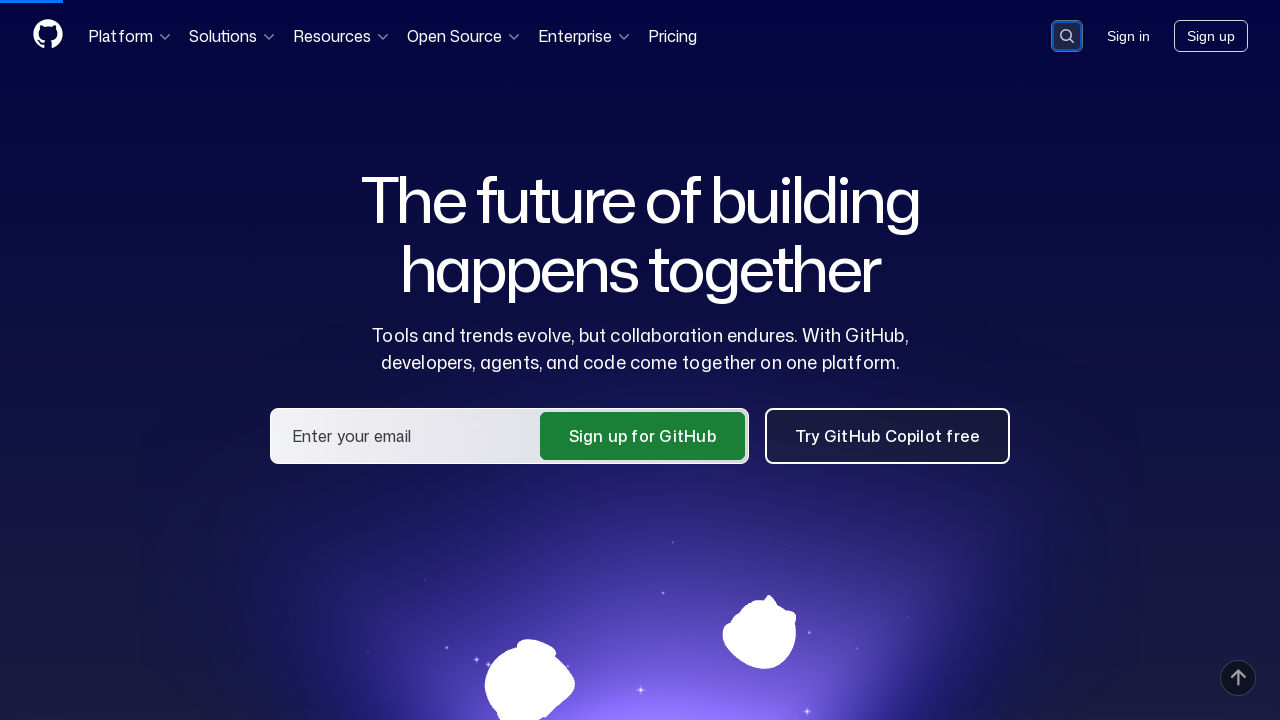

Clicked on repository link in search results at (512, 161) on a[href='/dariaAbramkina/qa_quru_homework7']
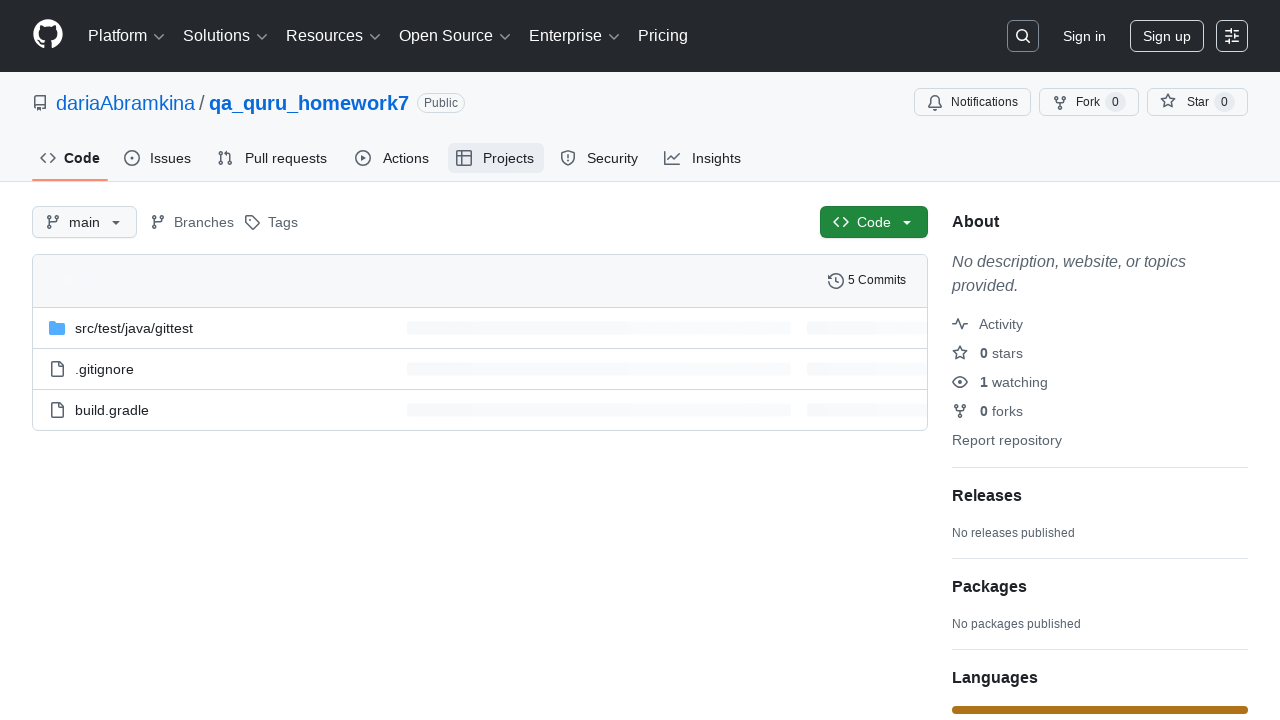

Verified Issues tab is present in repository page
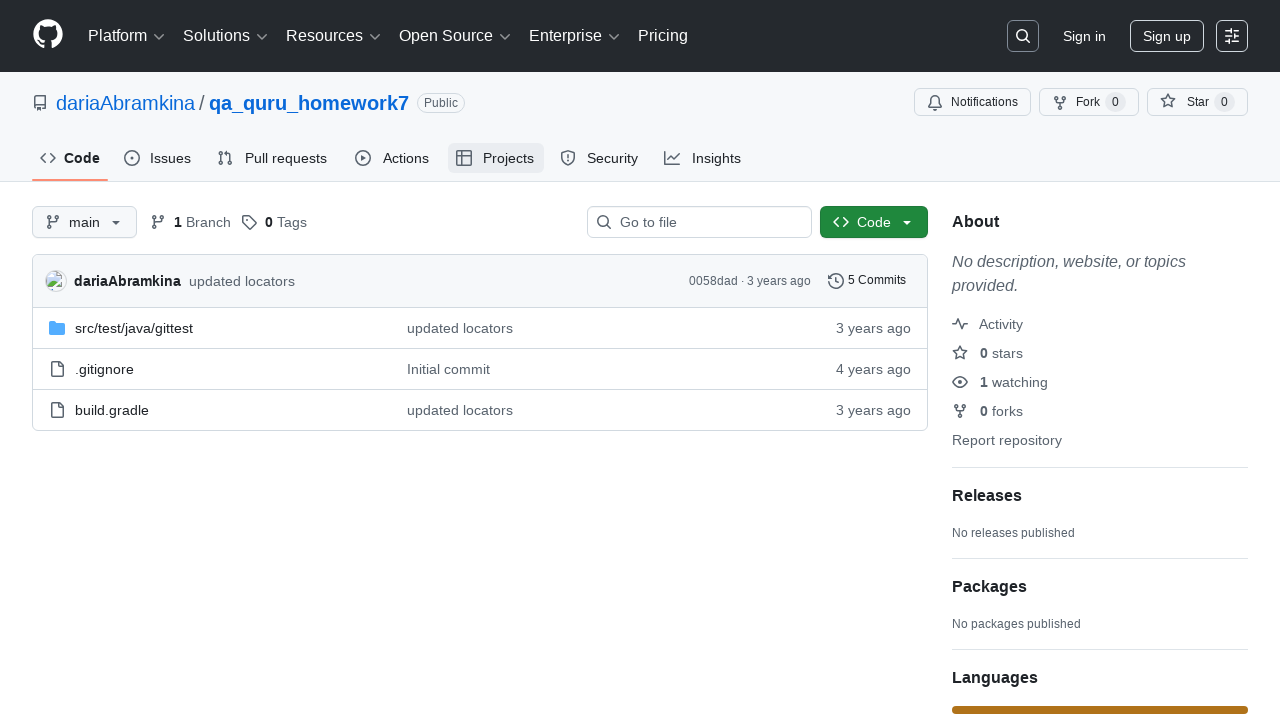

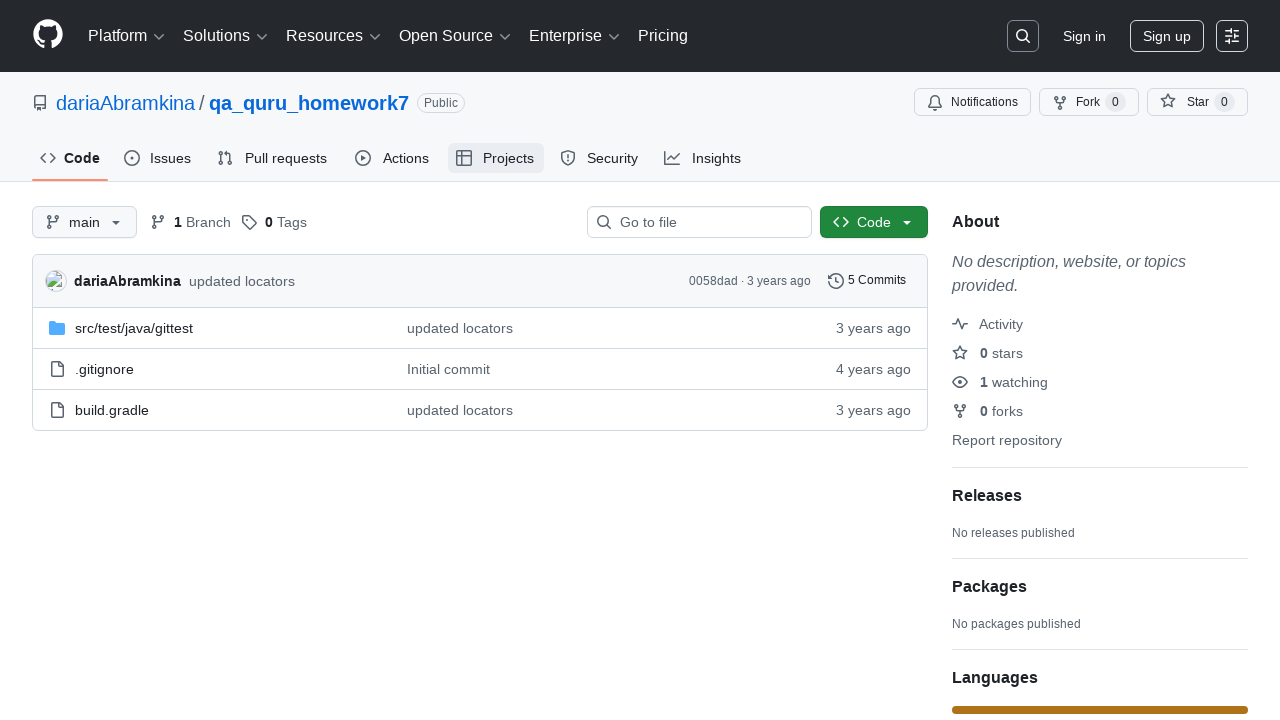